Fills out a text box form with user information, demonstrates keyboard shortcuts to copy current address to permanent address field, and submits the form

Starting URL: https://demoqa.com/text-box

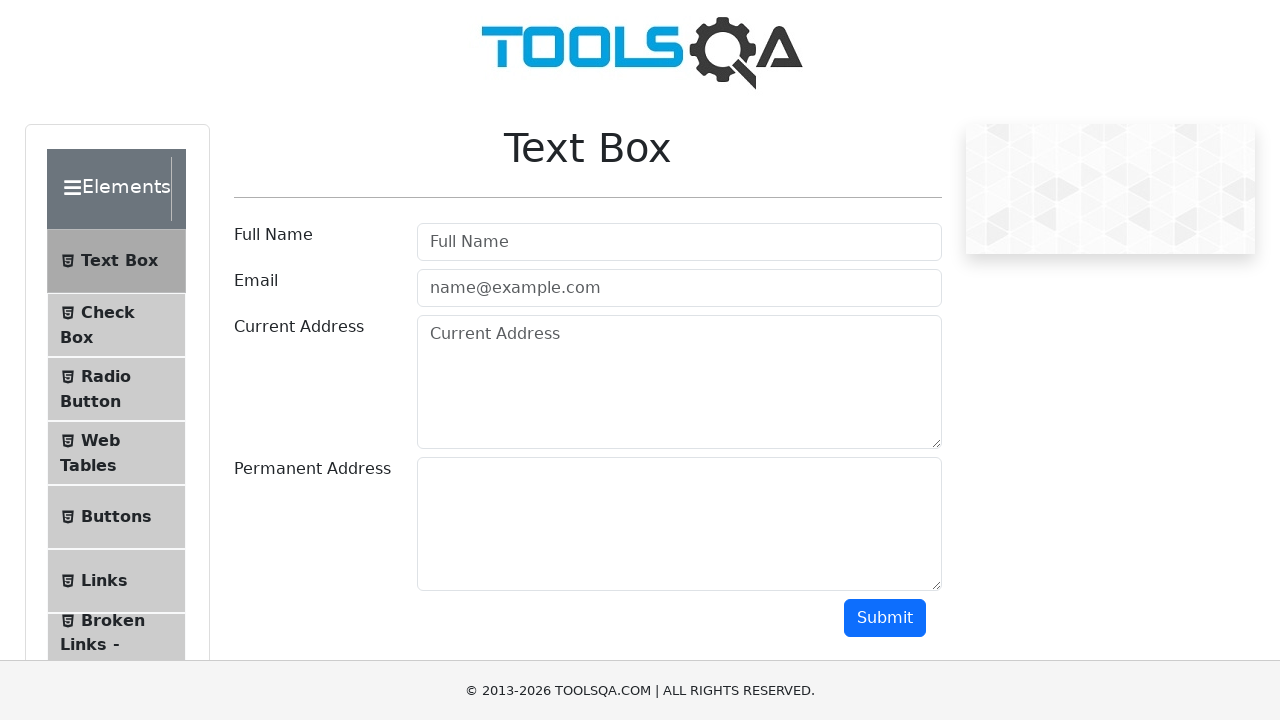

Filled in user name field with 'Slim' on #userName
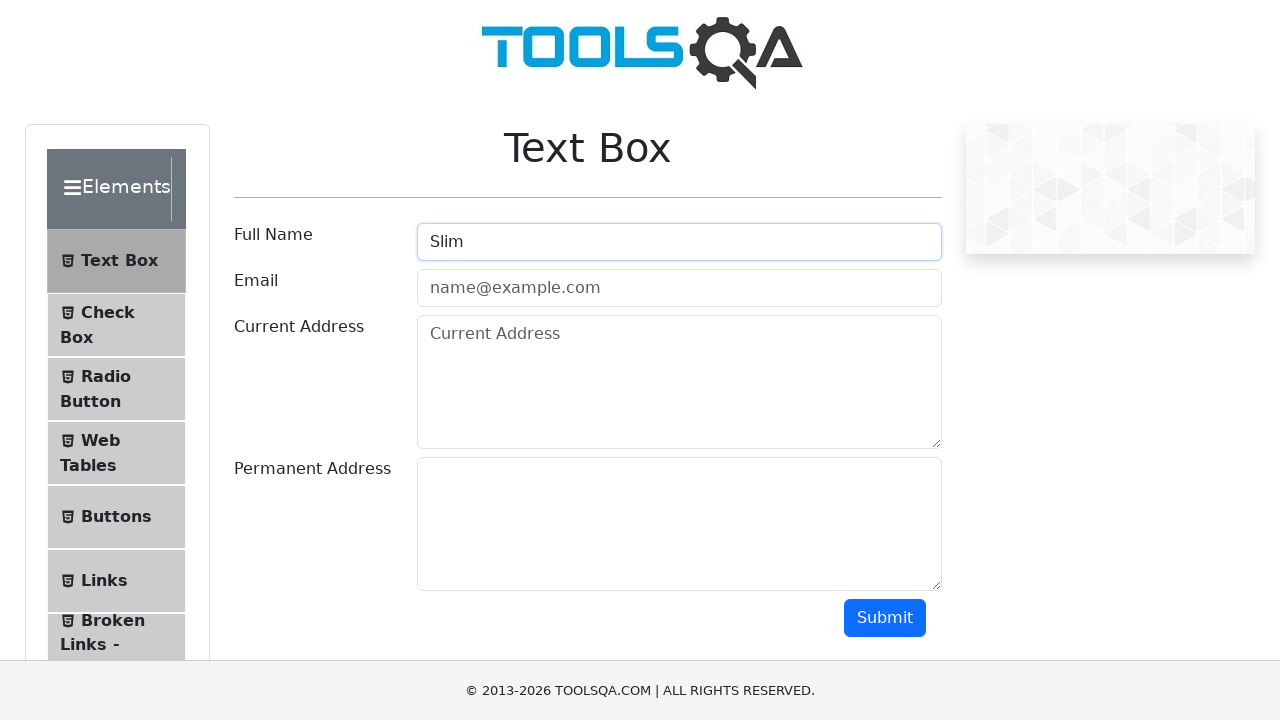

Filled in email field with 'slimchakroun7@gmail.com' on #userEmail
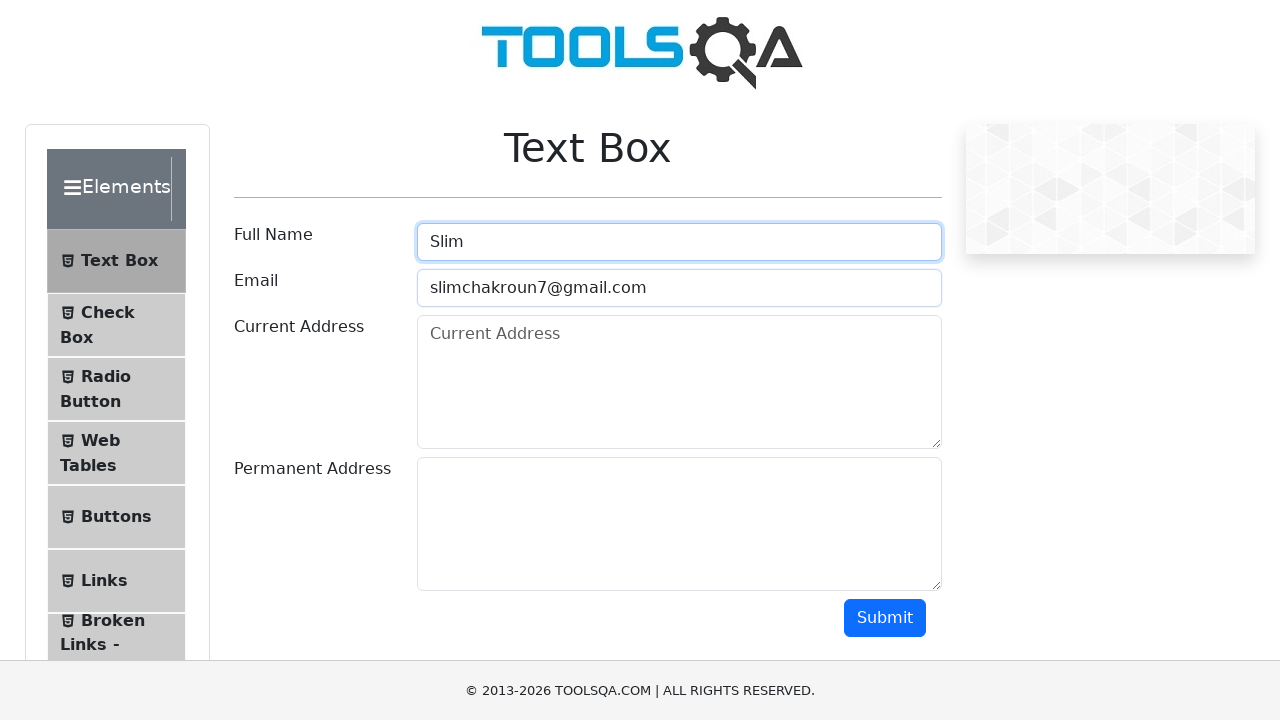

Filled in current address field with 'adress test adress' on #currentAddress
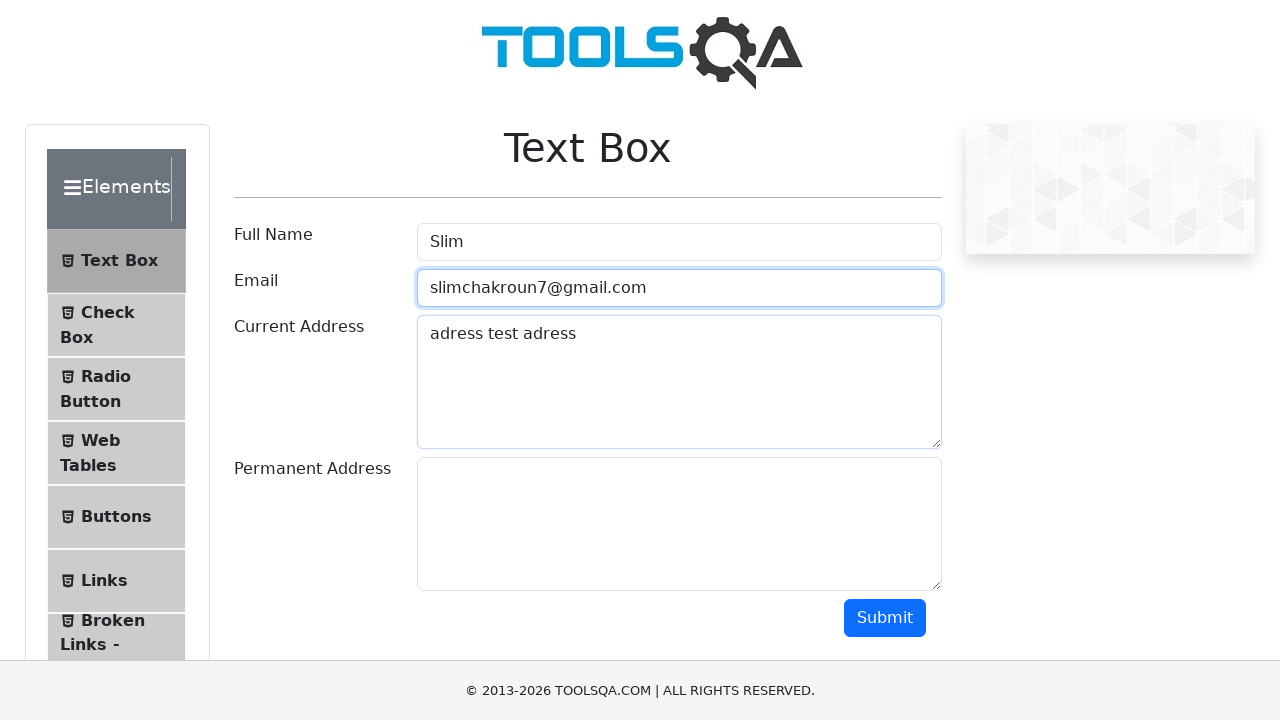

Clicked on current address field to focus it at (679, 382) on #currentAddress
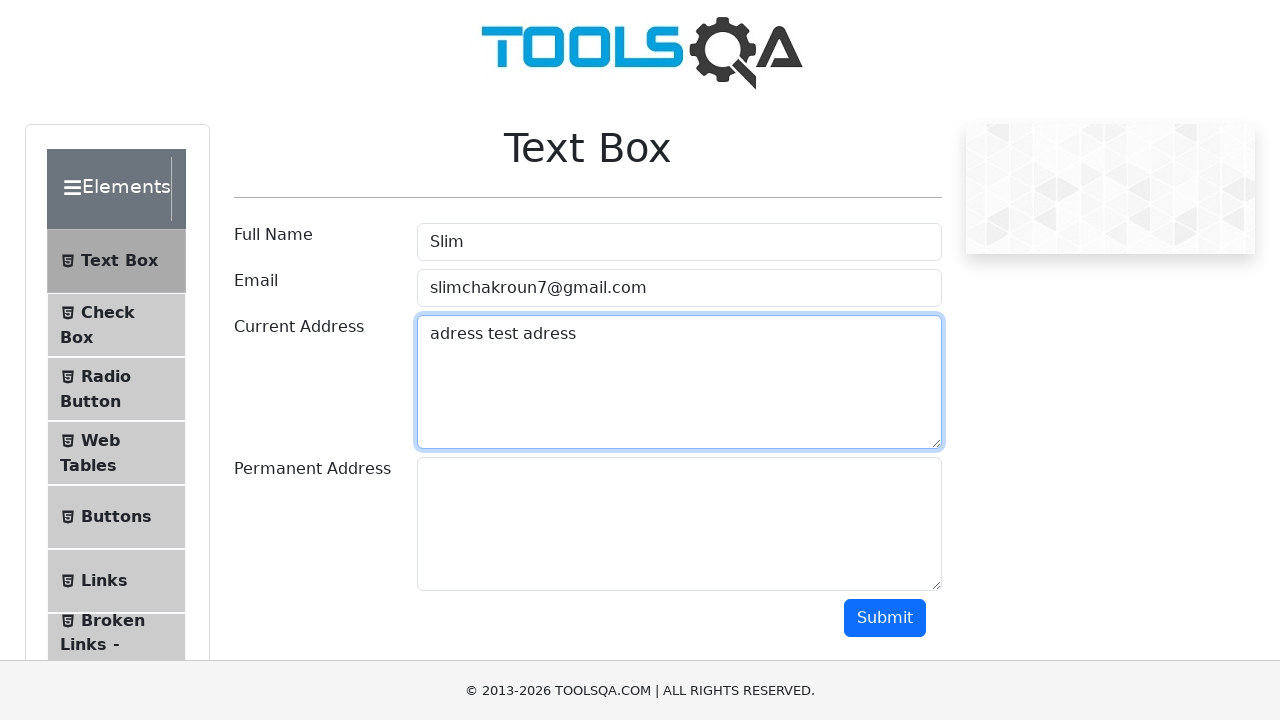

Selected all text in current address field using Ctrl+A
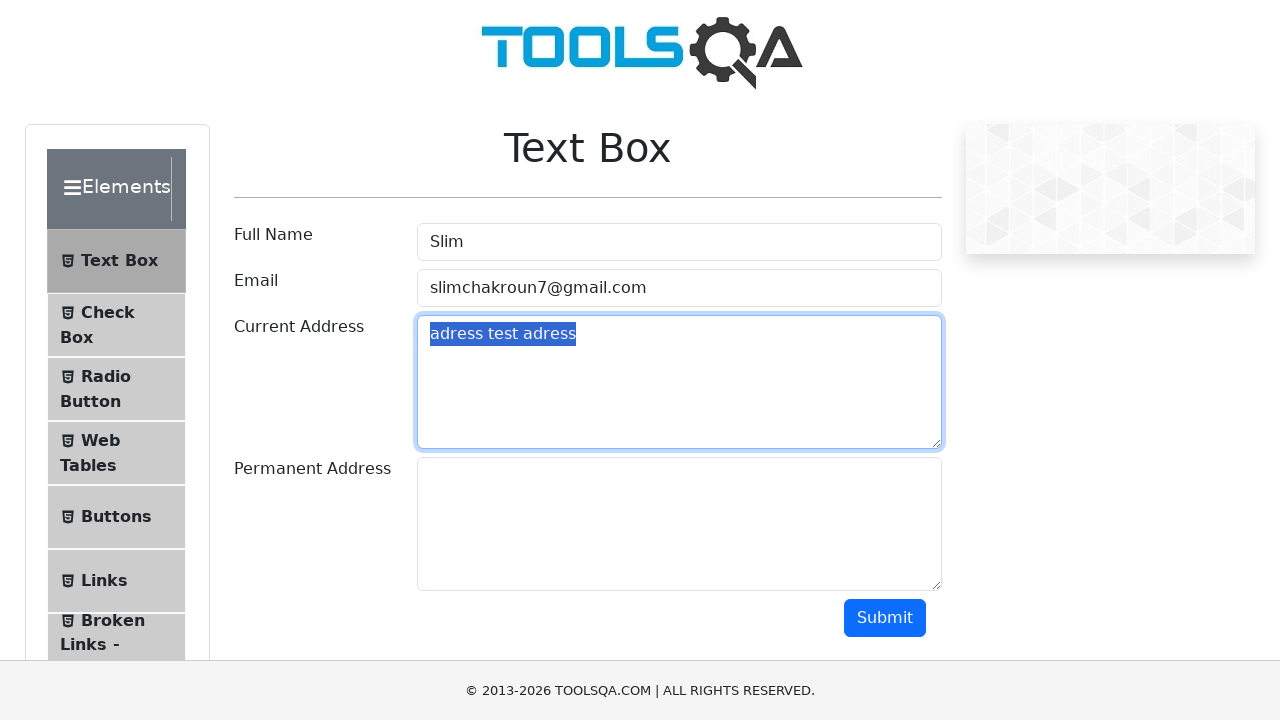

Copied current address text using Ctrl+C
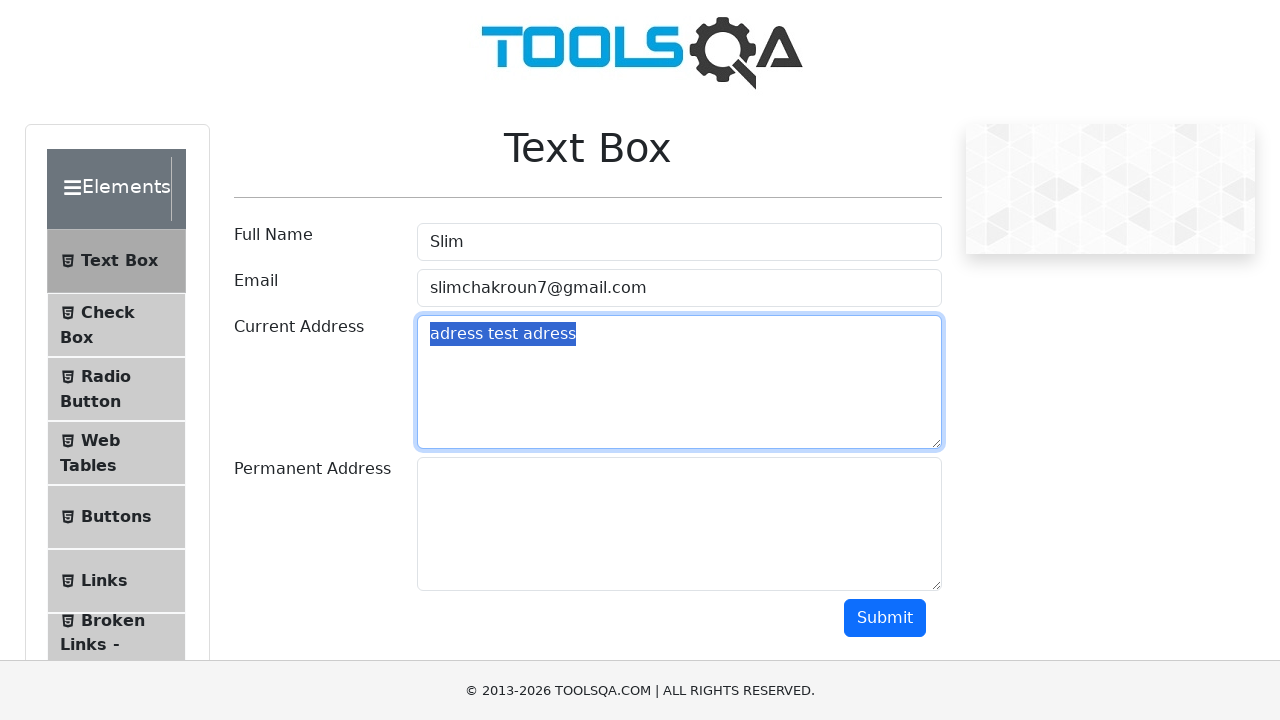

Clicked on permanent address field to focus it at (679, 524) on #permanentAddress
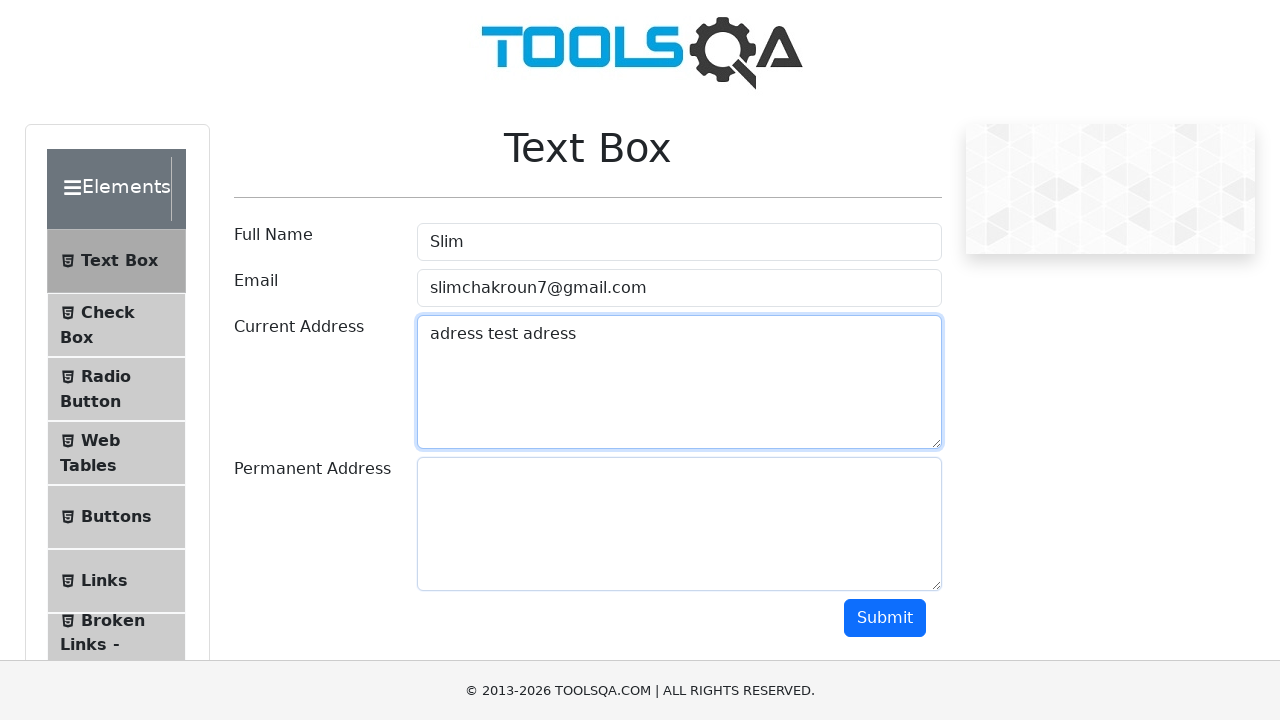

Pasted copied address text into permanent address field using Ctrl+V
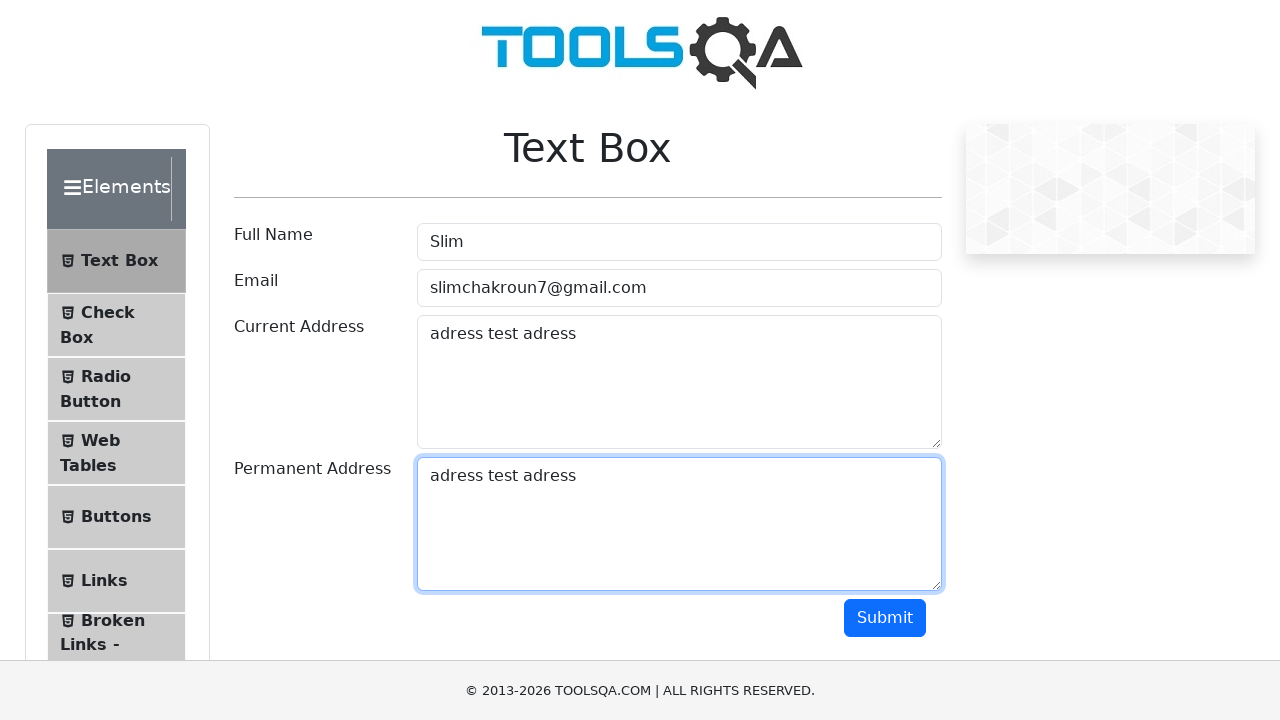

Clicked submit button to submit the form at (885, 618) on #submit
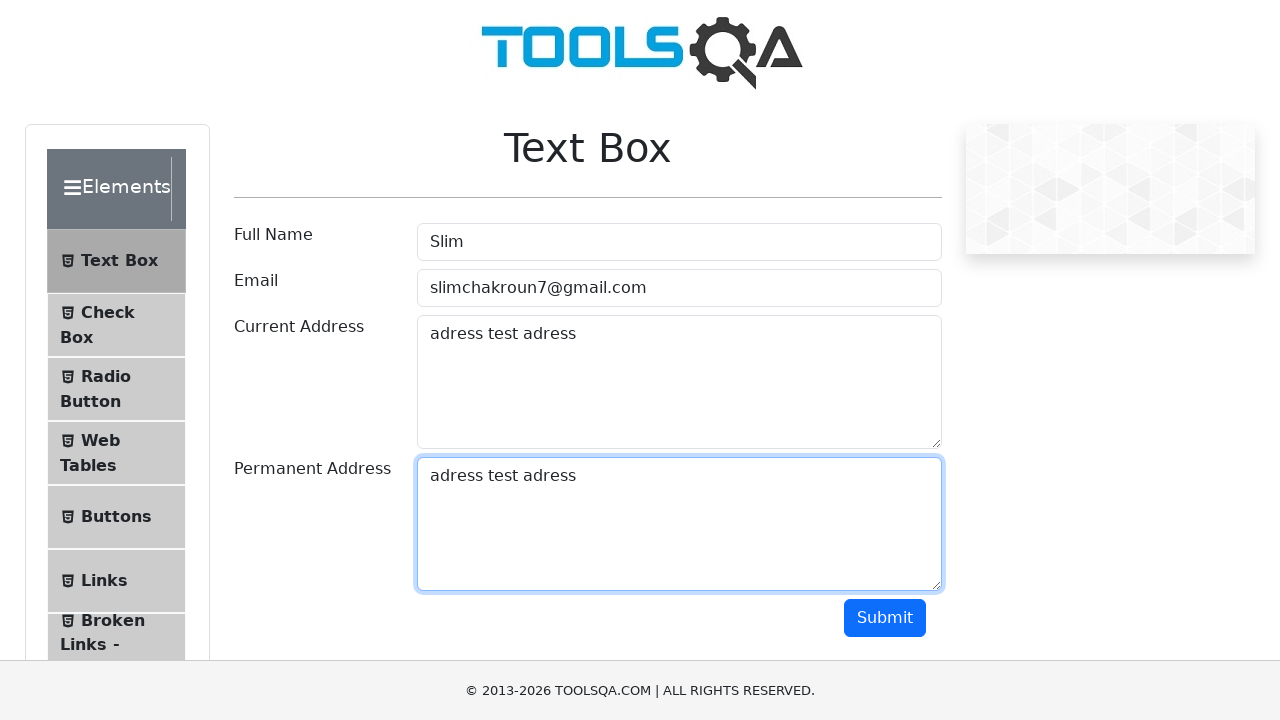

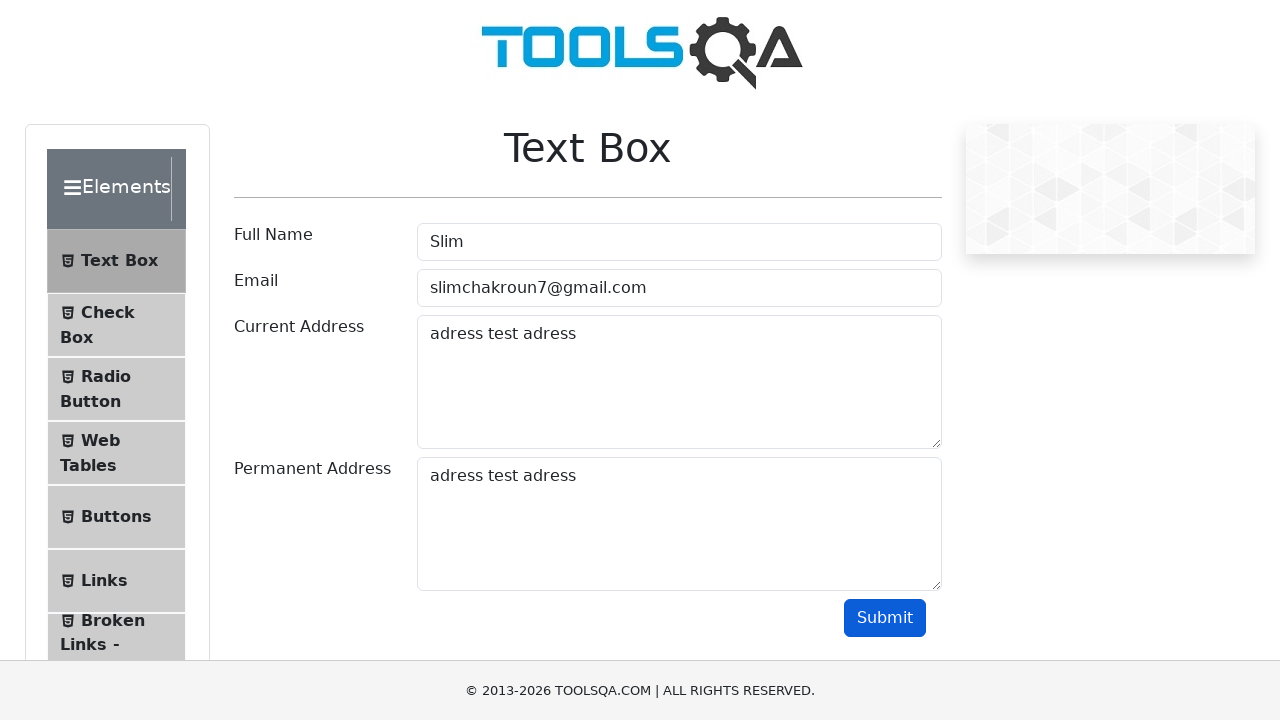